Navigates to the main page, clicks on the context menu link, and verifies that the header and overview text are displayed

Starting URL: https://the-internet.herokuapp.com/

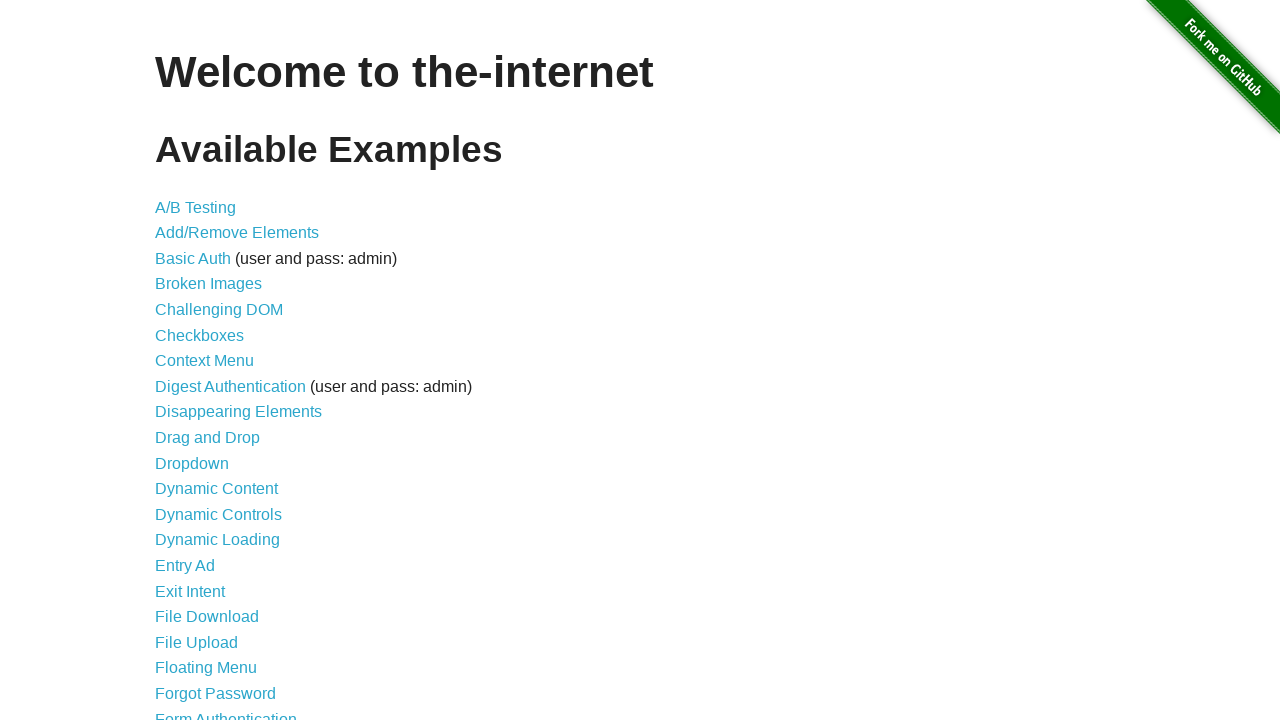

Navigated to the main page at https://the-internet.herokuapp.com/
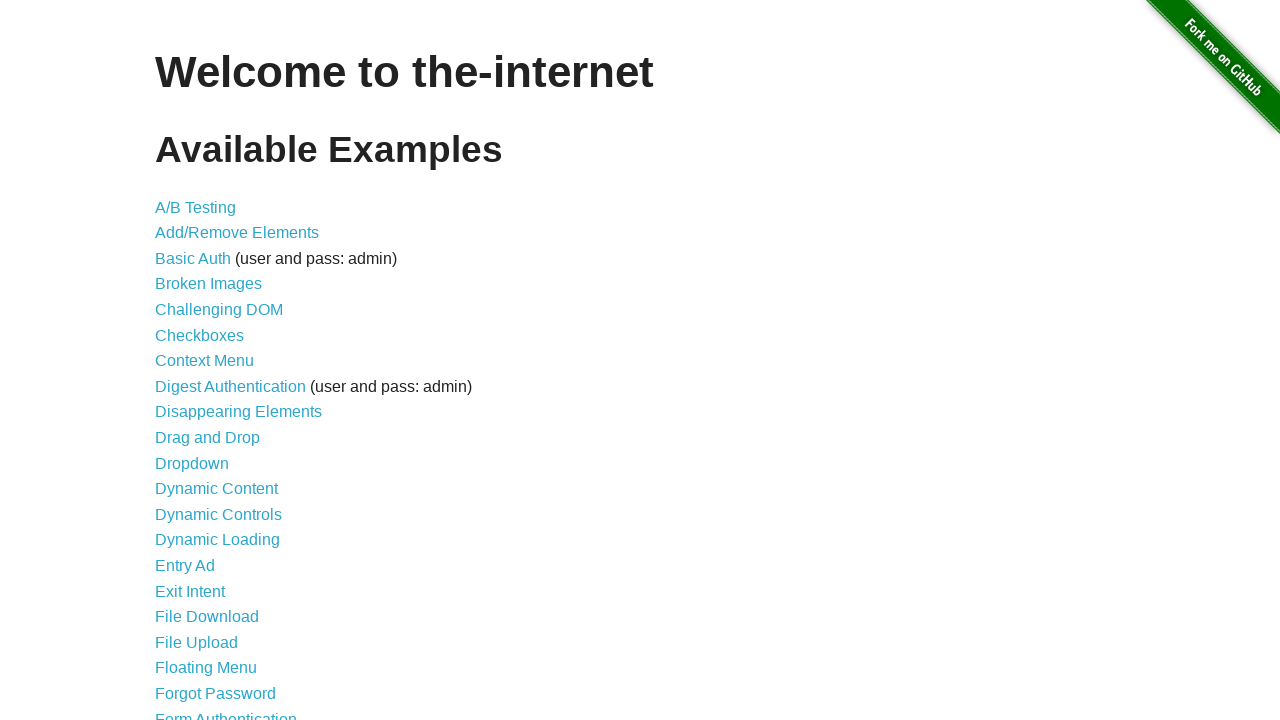

Clicked on the context menu link at (204, 361) on a[href='/context_menu']
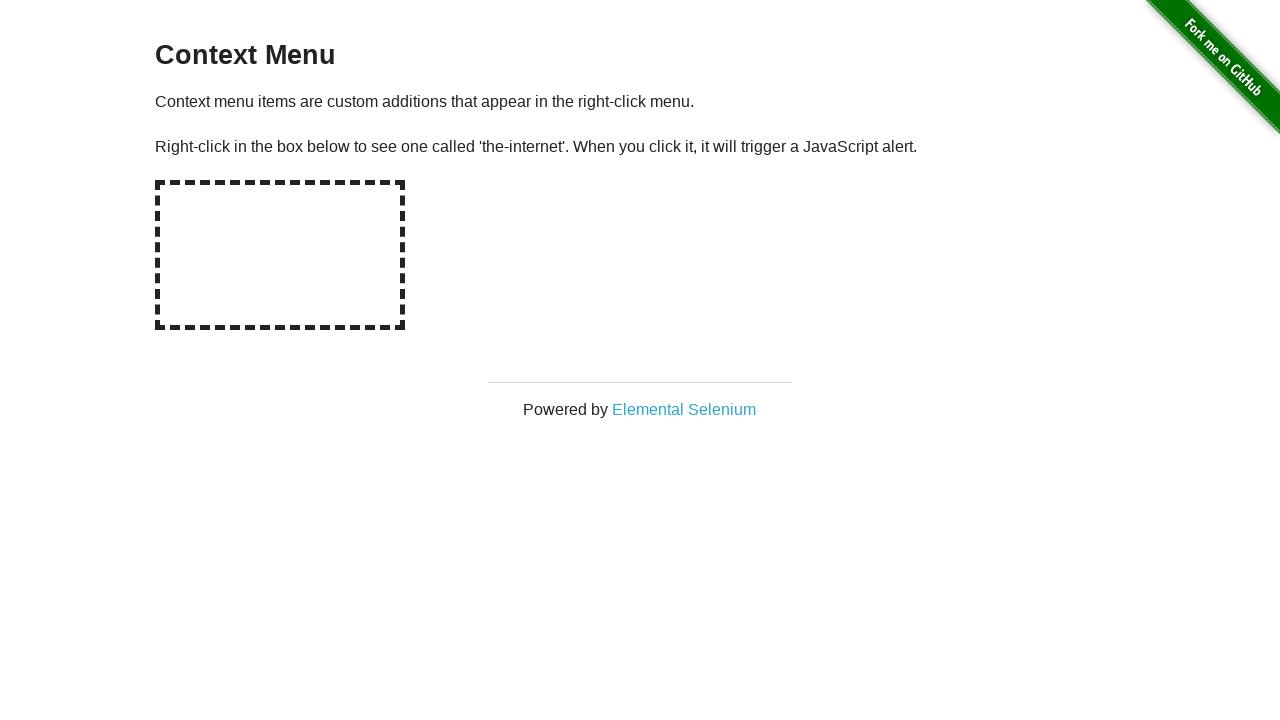

Verified header (h3) is visible in the example section
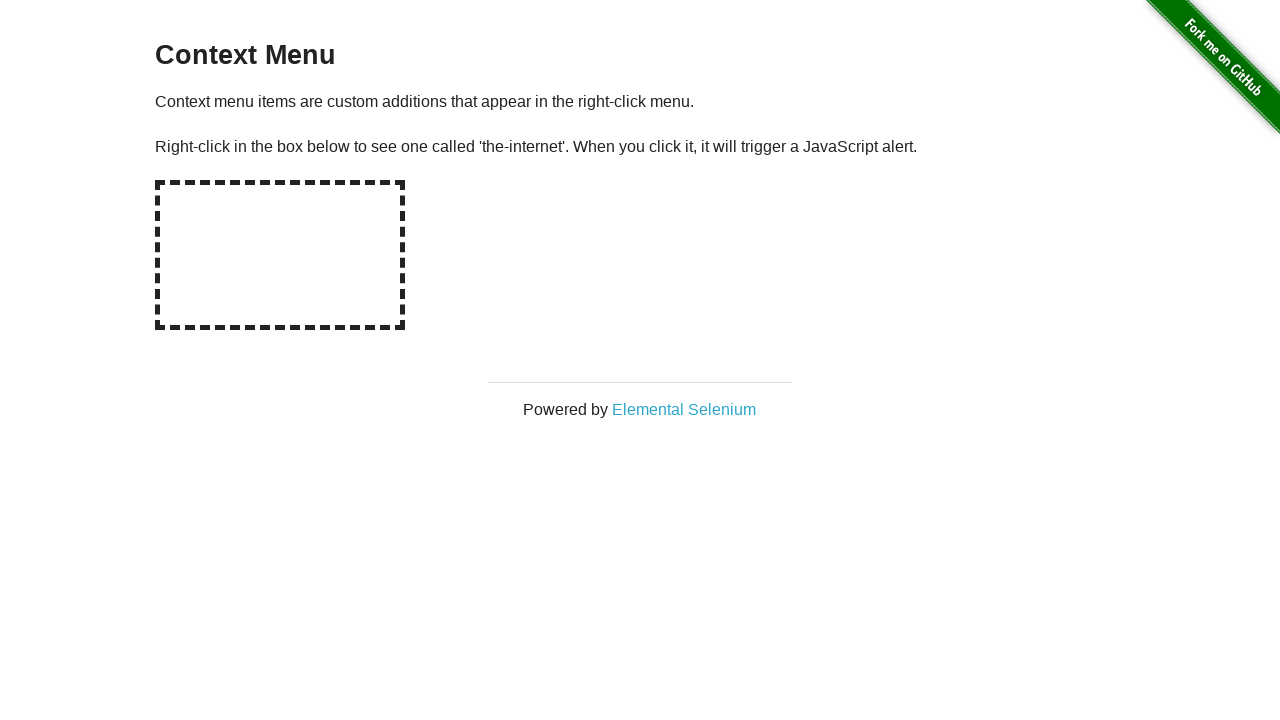

Verified overview text (p) is visible in the example section
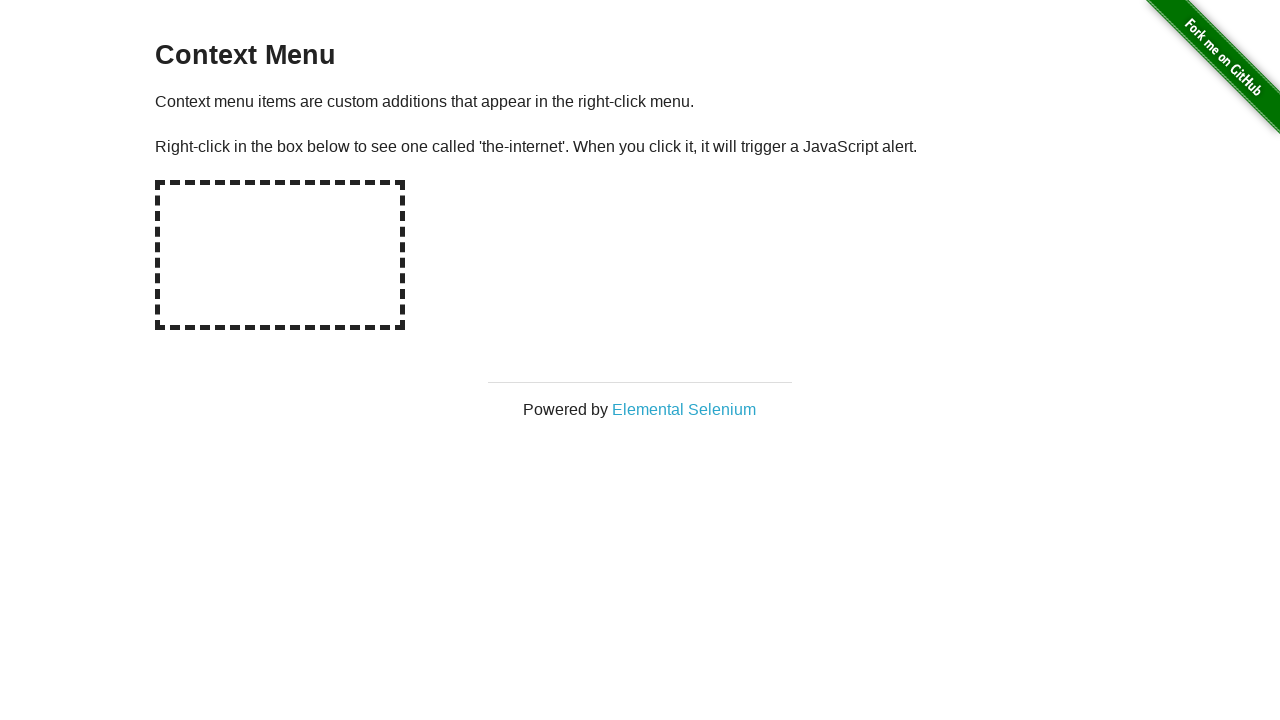

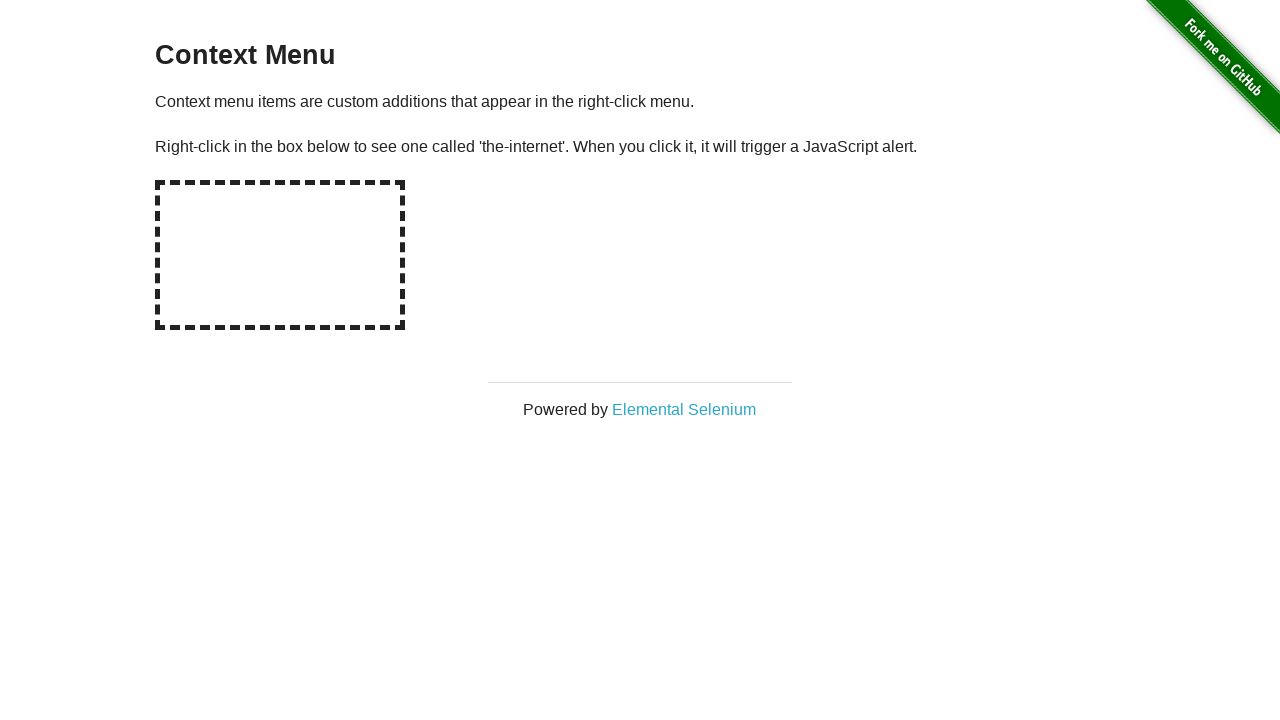